Tests window/tab switching functionality by clicking a button that opens a new tab, switching to the new tab, and then switching back to the original window

Starting URL: https://formy-project.herokuapp.com/switch-window

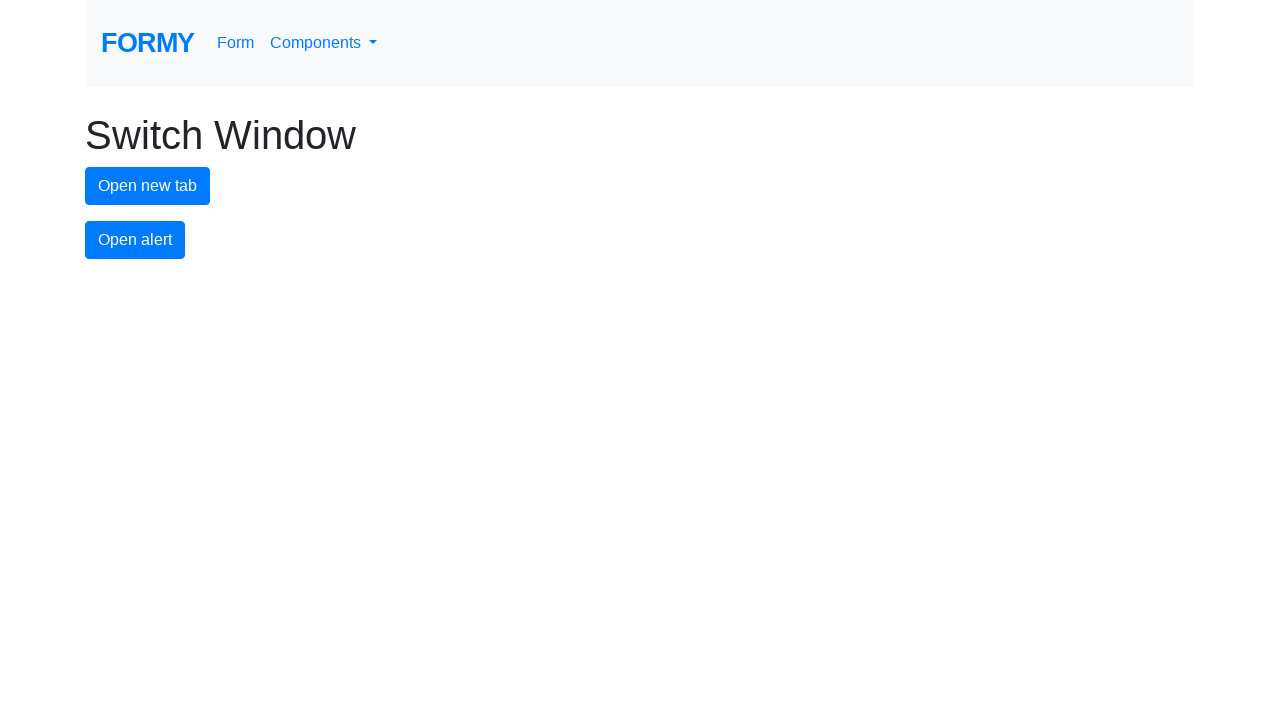

Clicked button to open new tab at (148, 186) on #new-tab-button
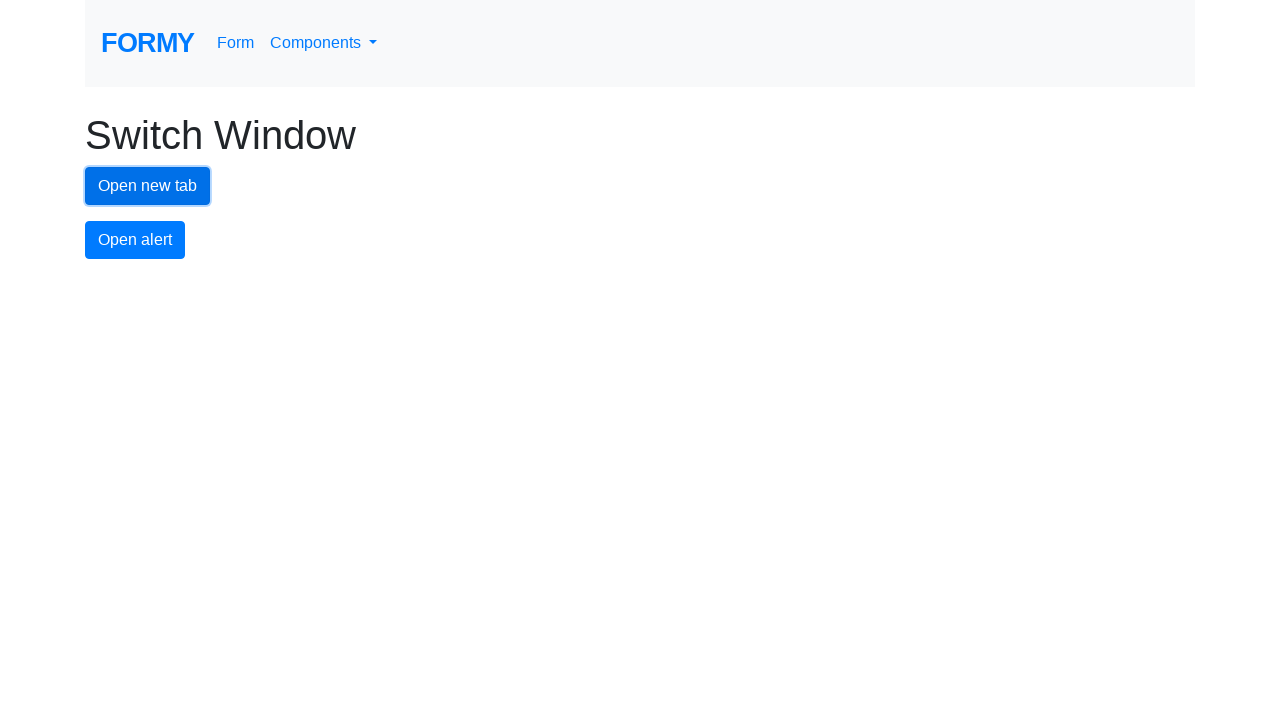

New tab opened and captured at (148, 186) on #new-tab-button
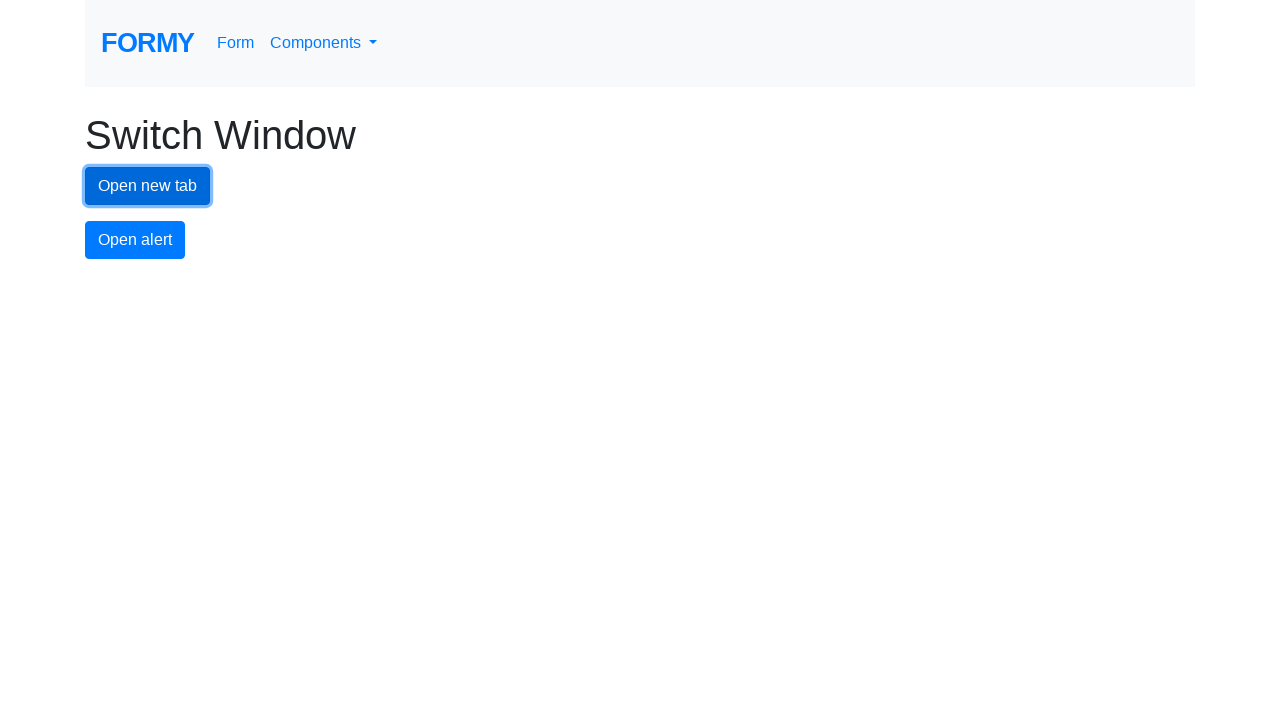

New page finished loading
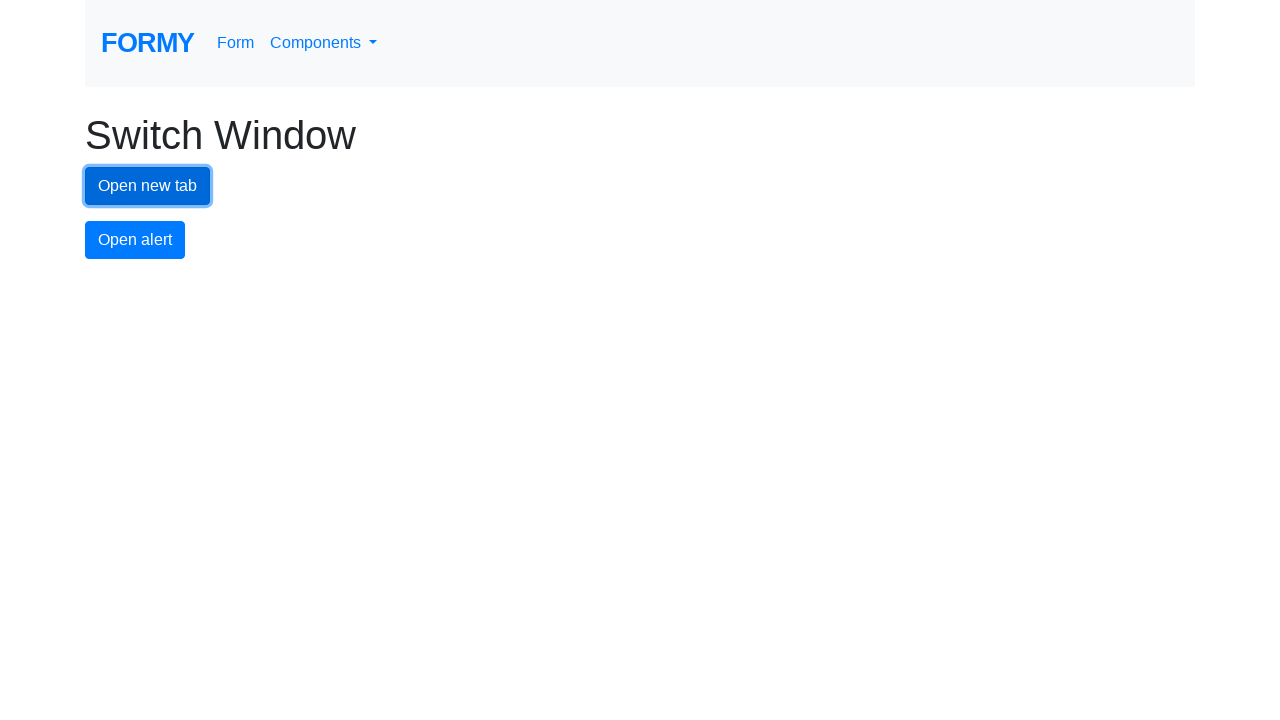

Switched back to original window/tab
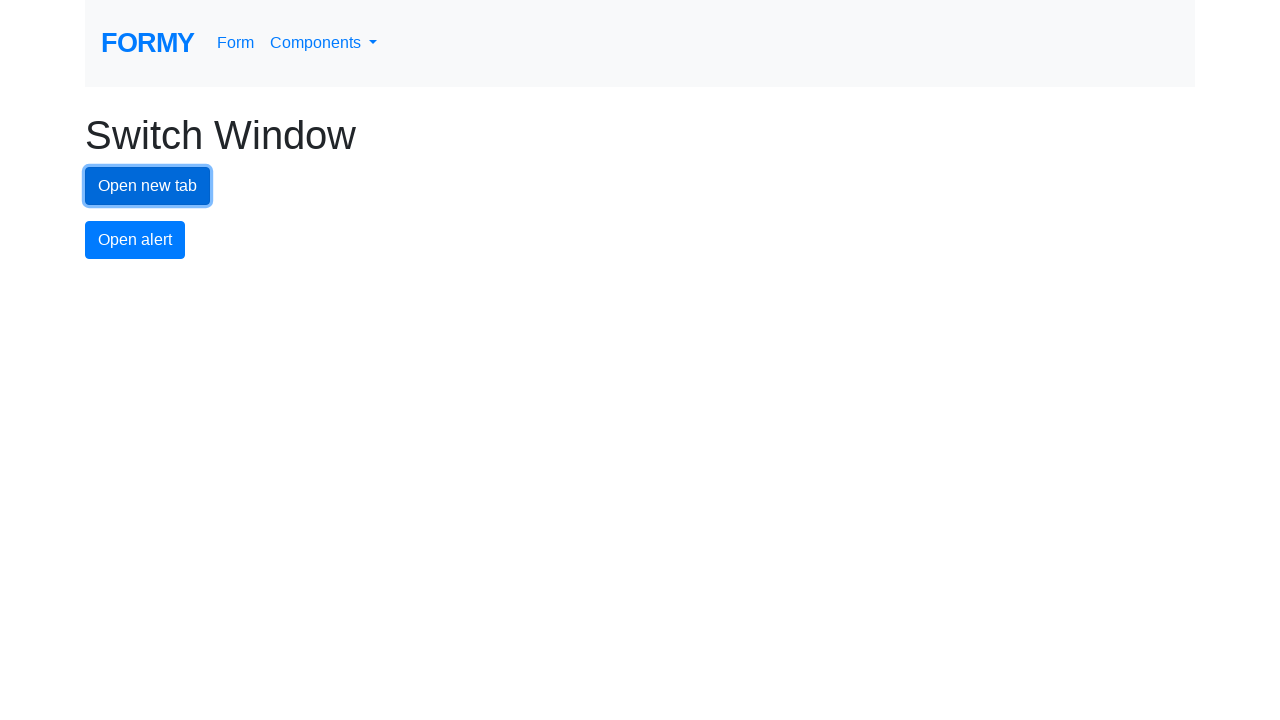

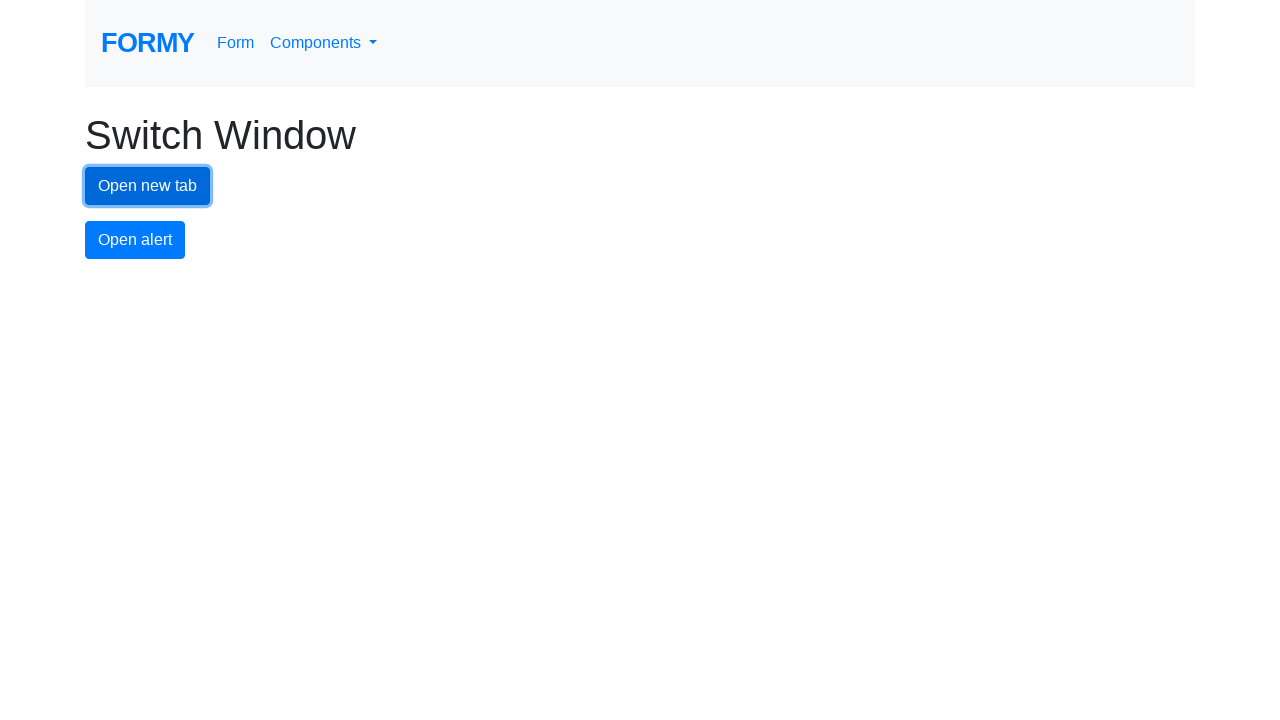